Navigates to Steam store homepage and verifies that the new releases content section loads with game listings

Starting URL: https://store.steampowered.com/

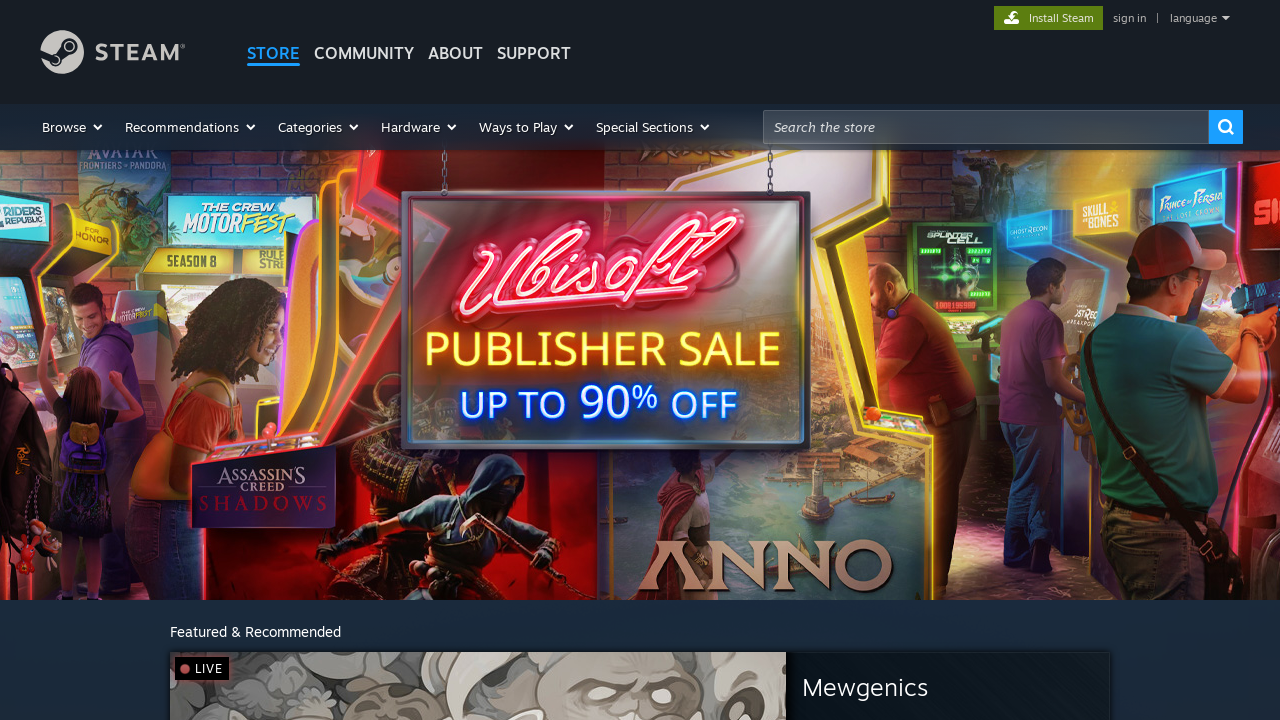

Navigated to Steam store homepage
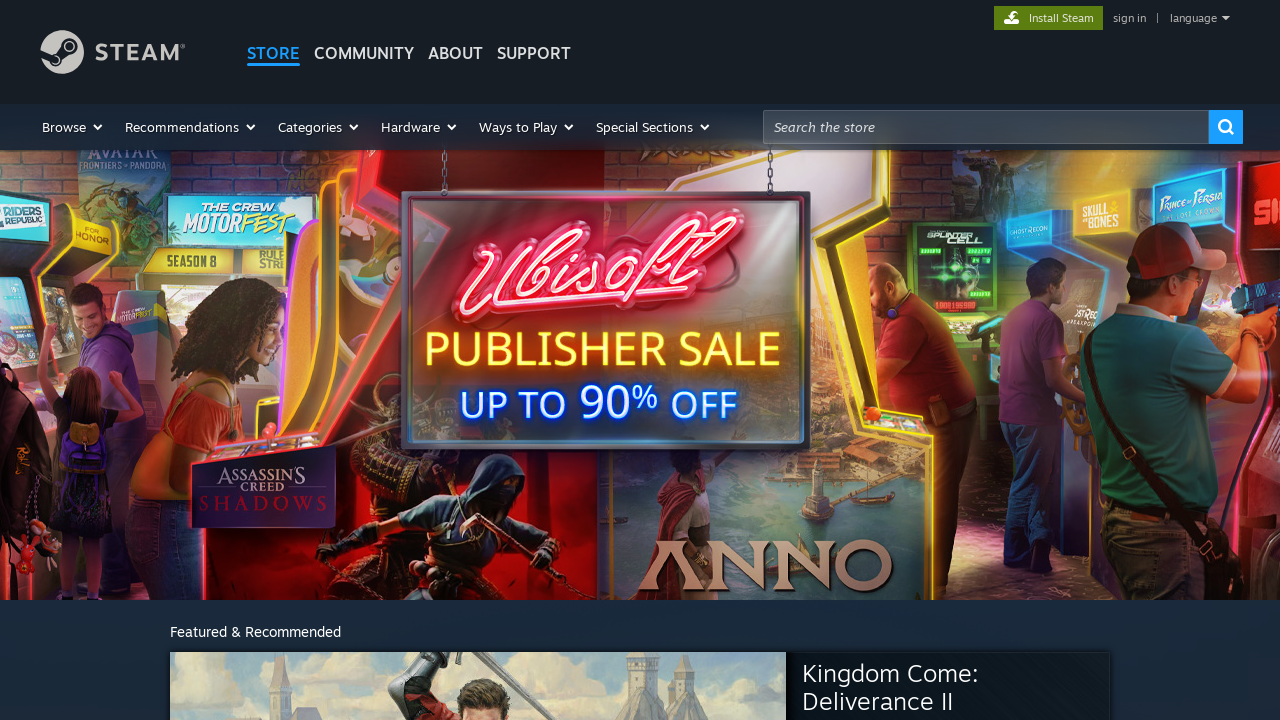

New releases content section loaded
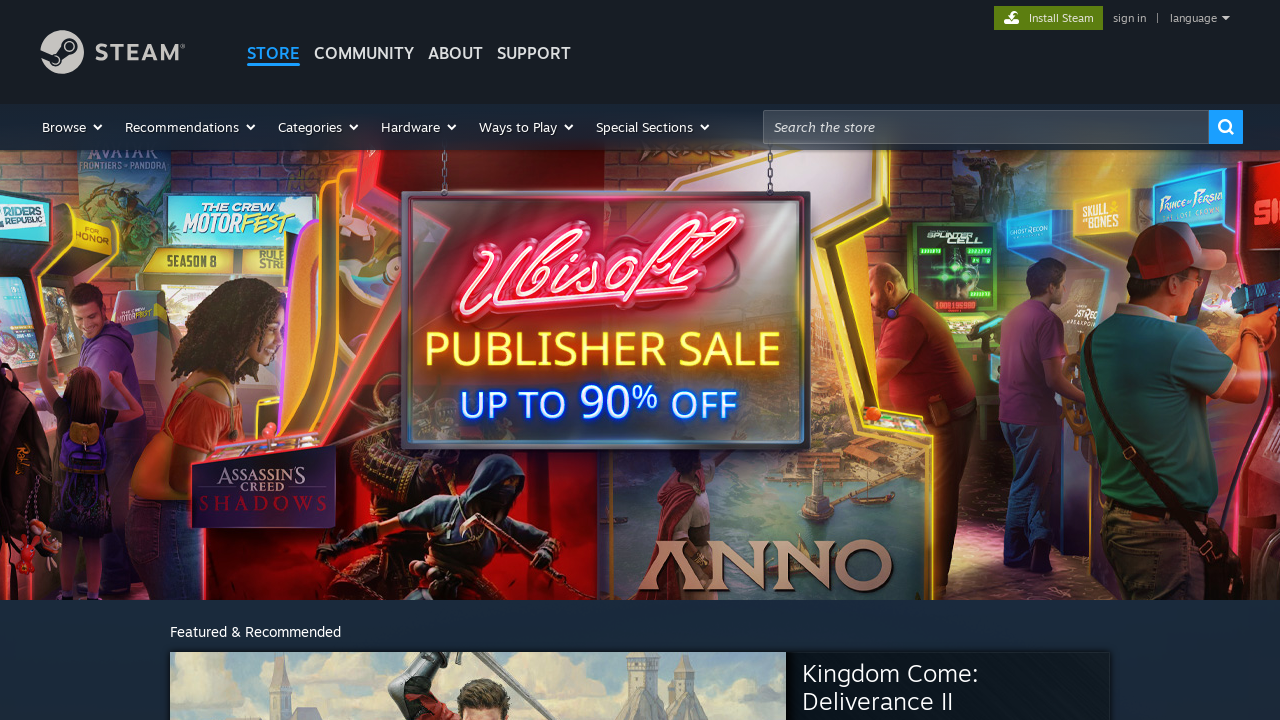

Game listings verified in new releases section
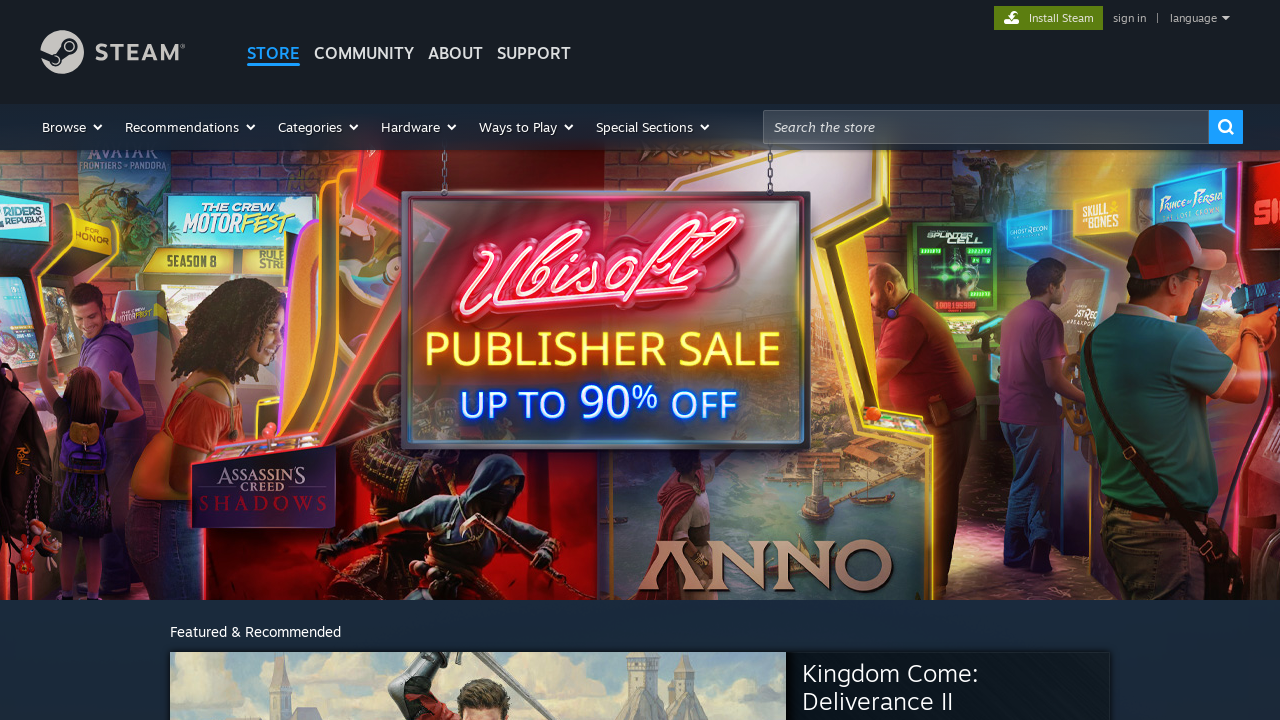

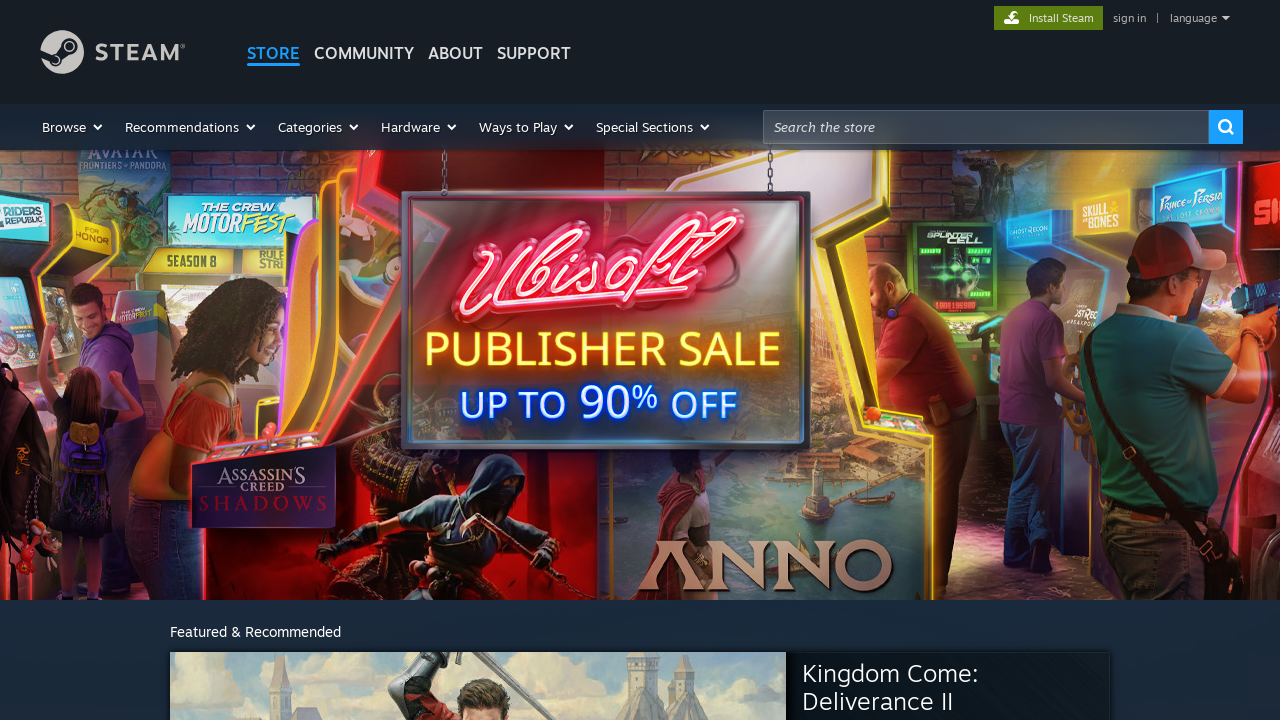